Tests drag and drop functionality by dragging an element from one location to another using click and hold actions

Starting URL: https://jqueryui.com/droppable/

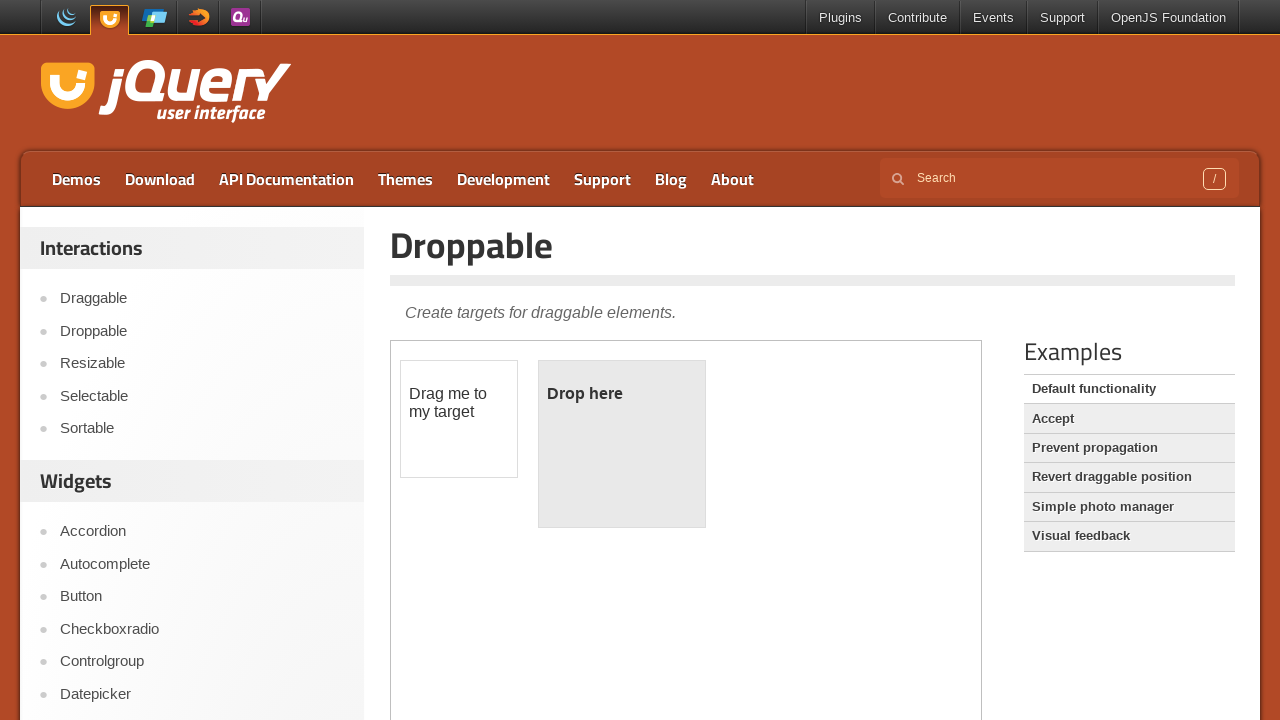

Waited for draggable element in iframe to load
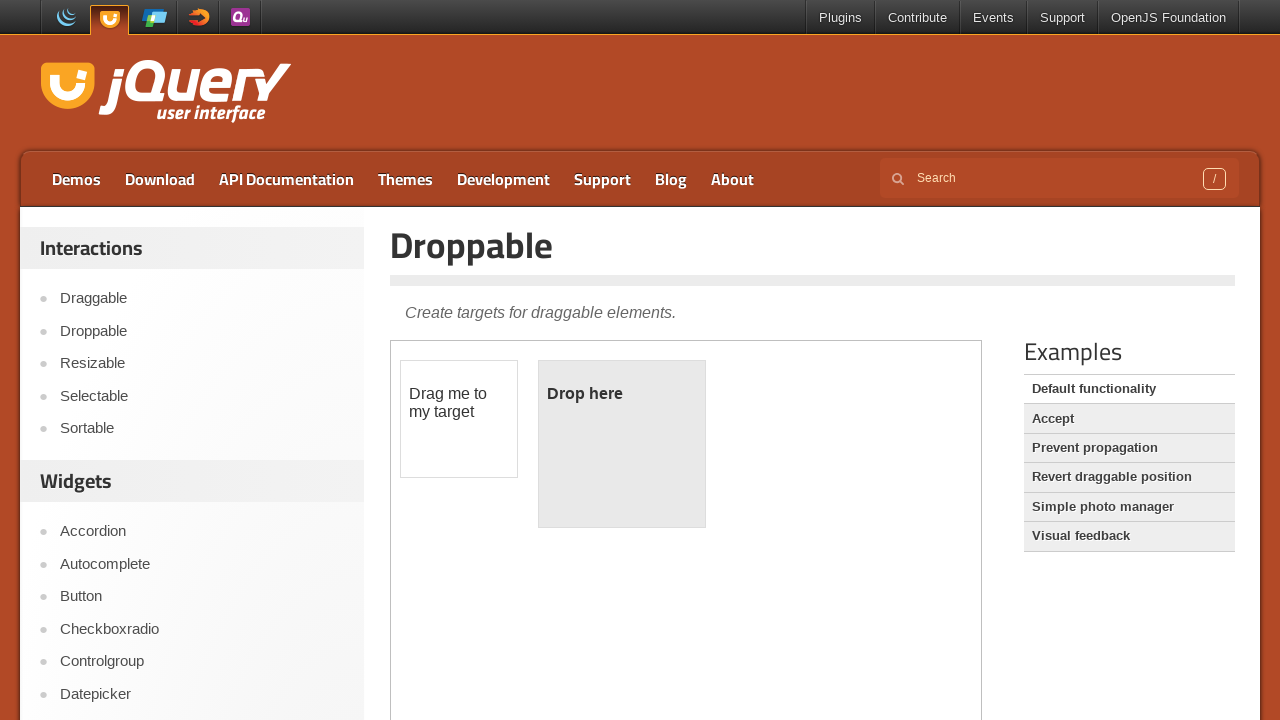

Selected the first iframe containing drag and drop demo
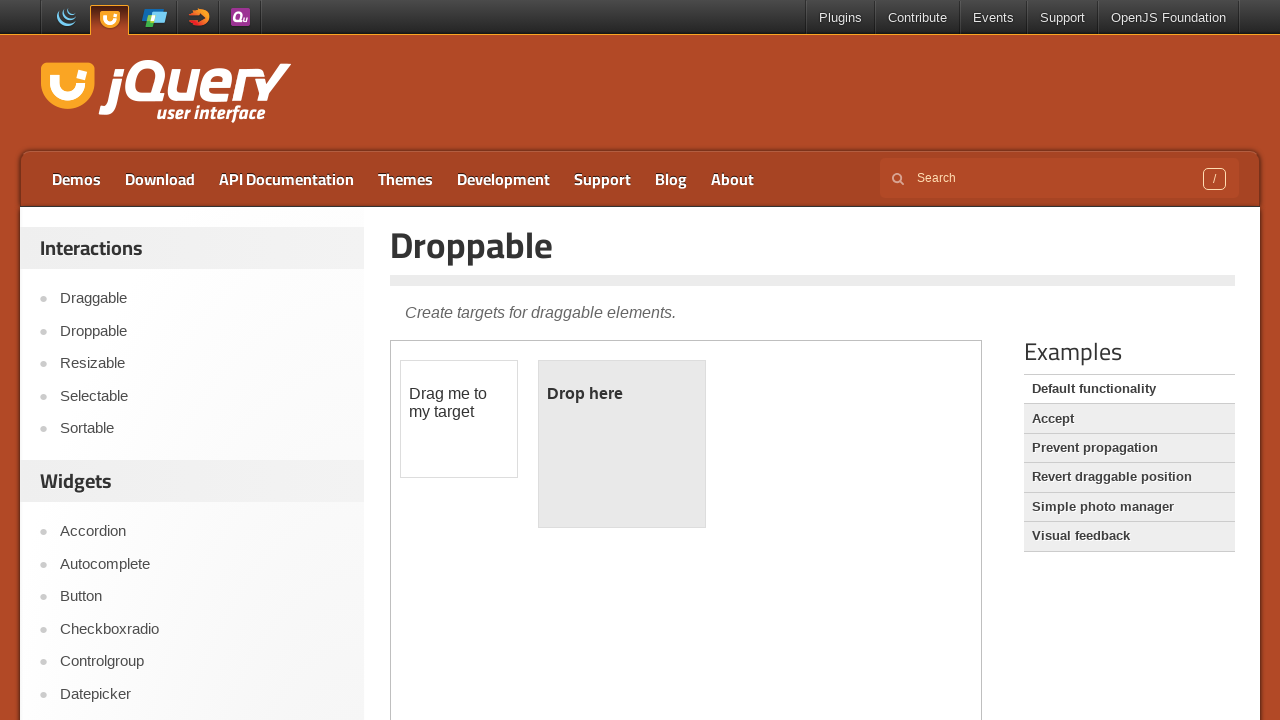

Located the draggable element in iframe
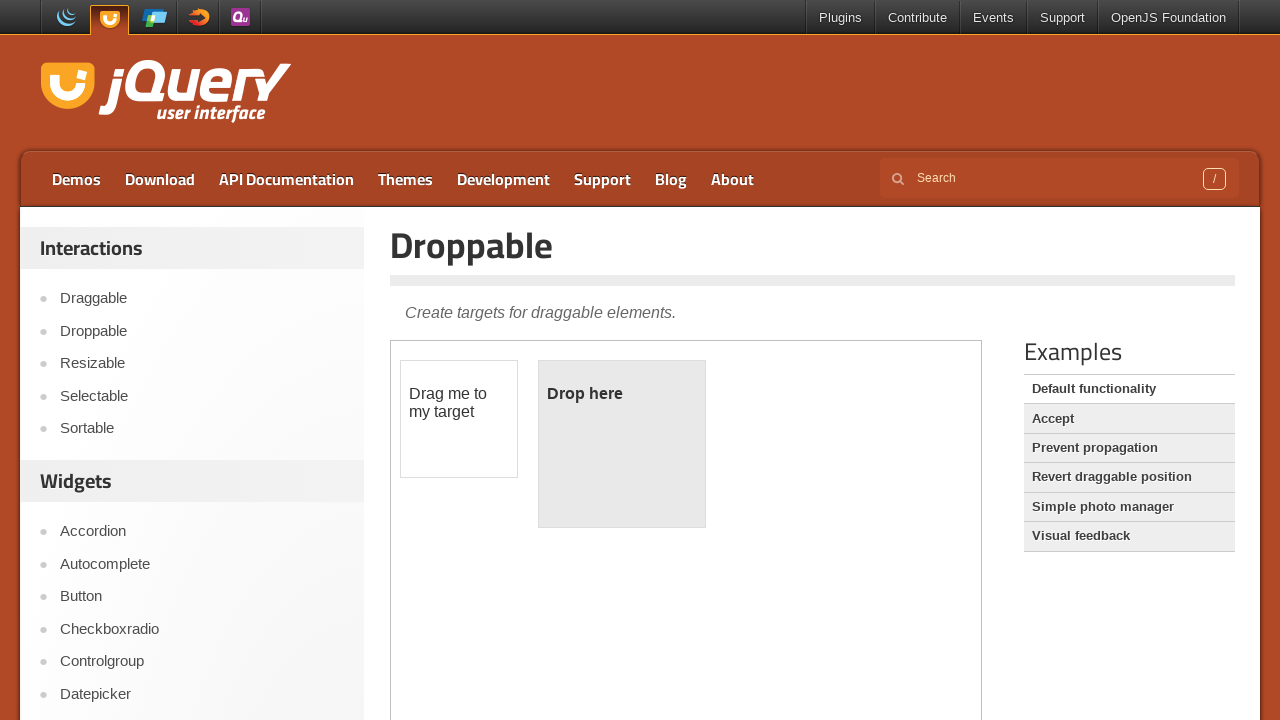

Located the droppable element in iframe
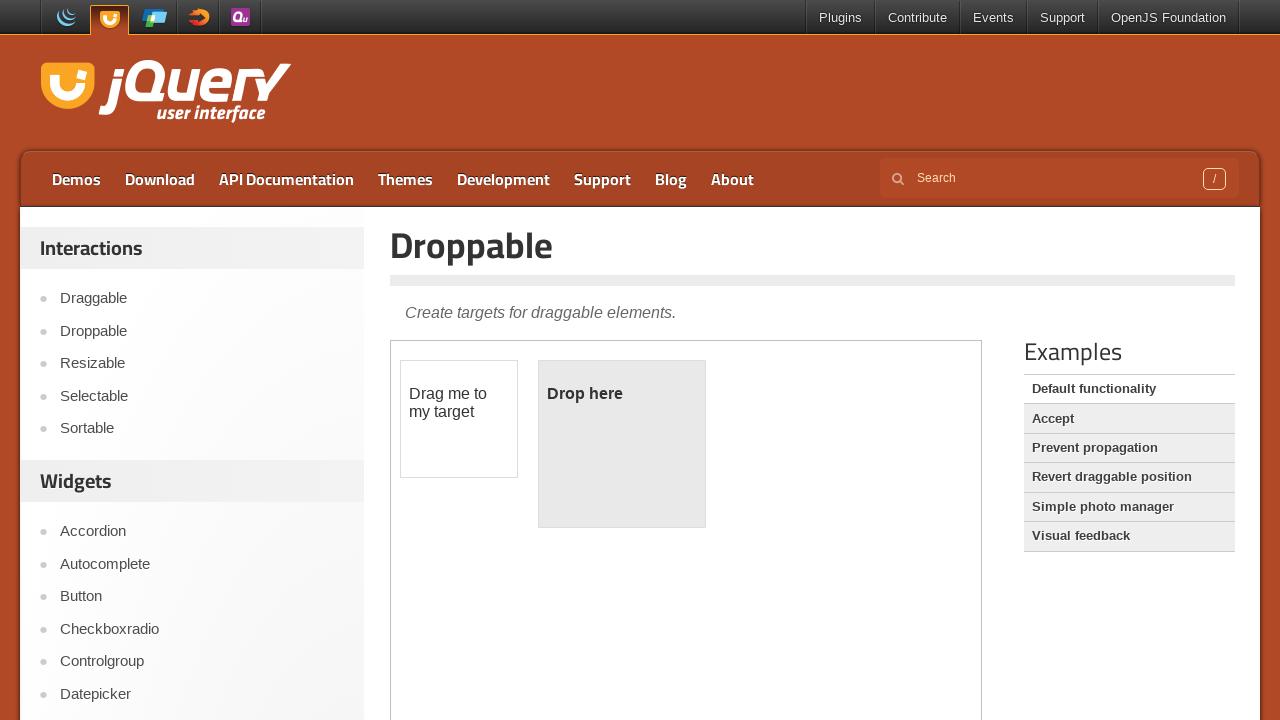

Dragged element from draggable to droppable location at (622, 444)
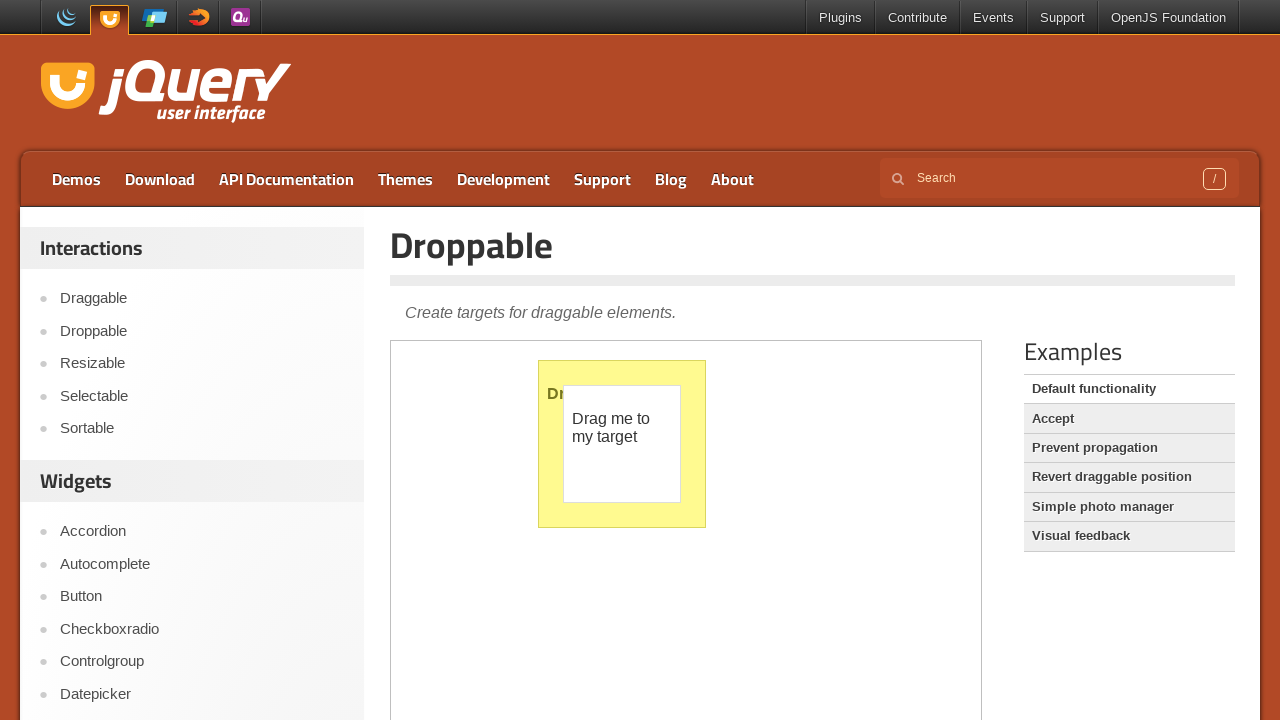

Refreshed the page
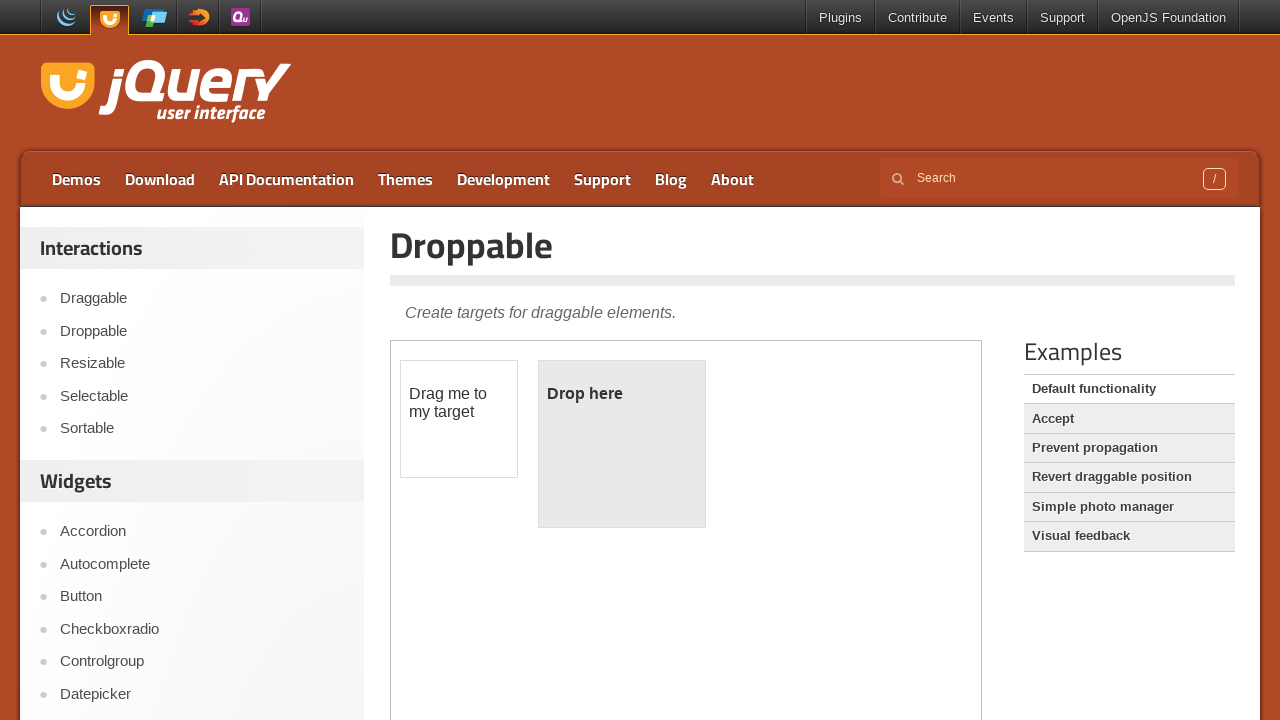

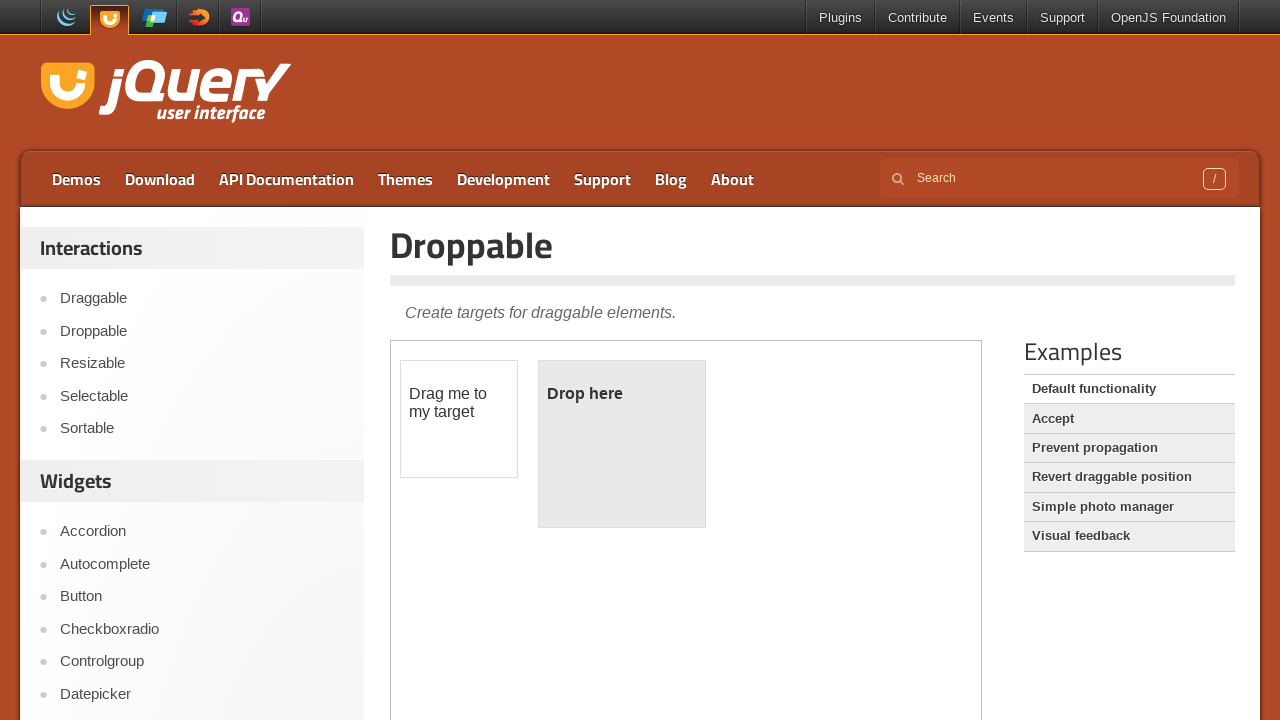